Navigates through the Syntax Projects website by clicking on "Start Practising" and then "Proceed Next" links

Starting URL: http://syntaxprojects.com/

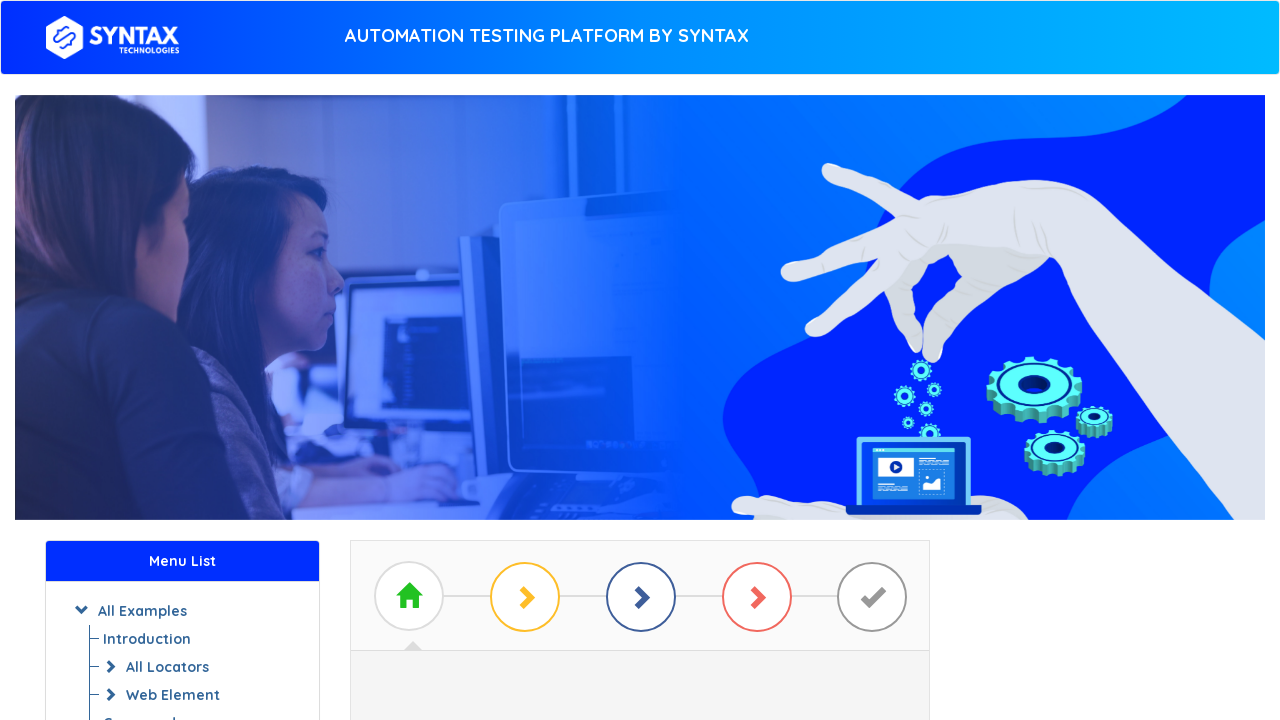

Clicked 'Start Practising' link on Syntax Projects website at (640, 372) on text='Start Practising'
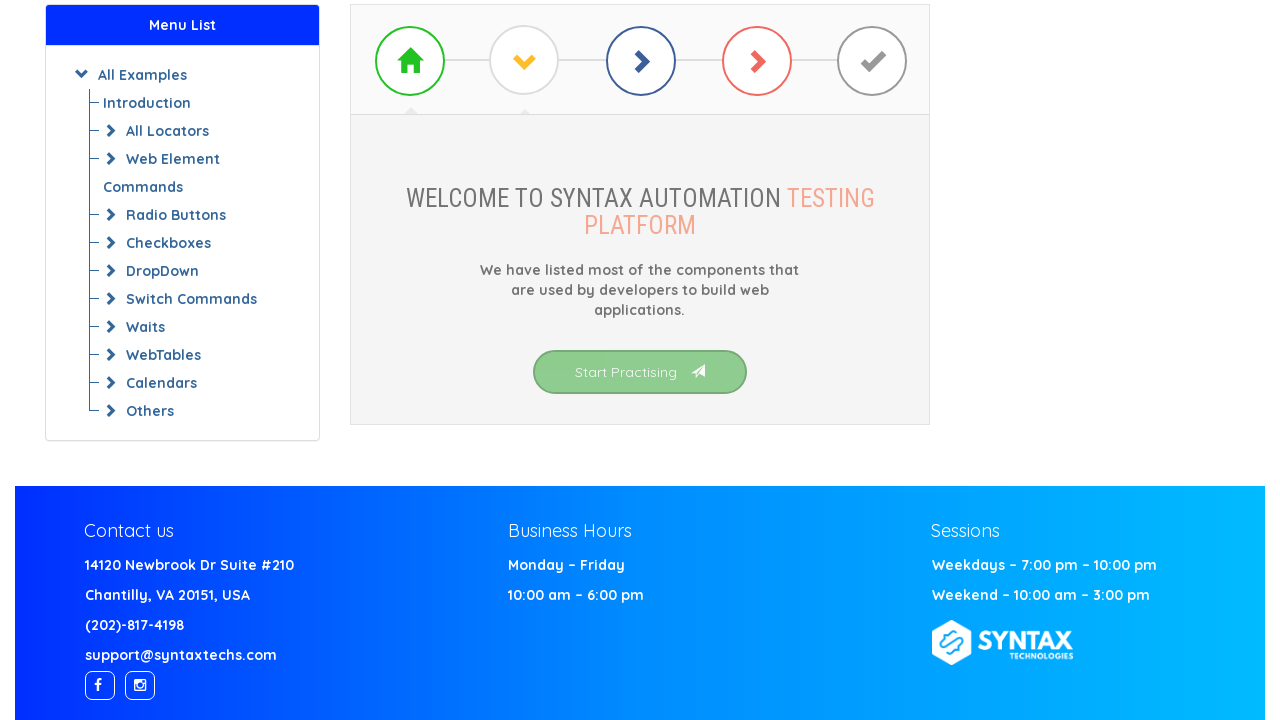

Waited 2 seconds for page to load
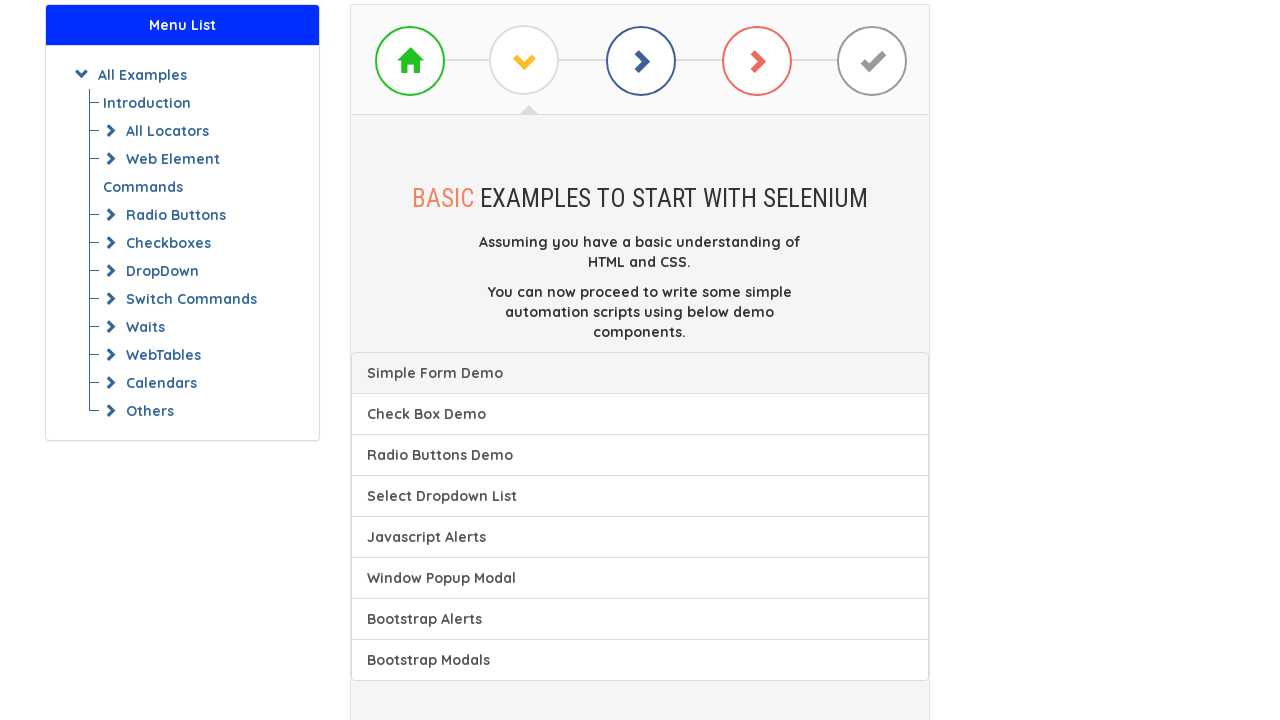

Clicked 'Proceed Next' link to continue navigation at (640, 407) on text='Proceed Next'
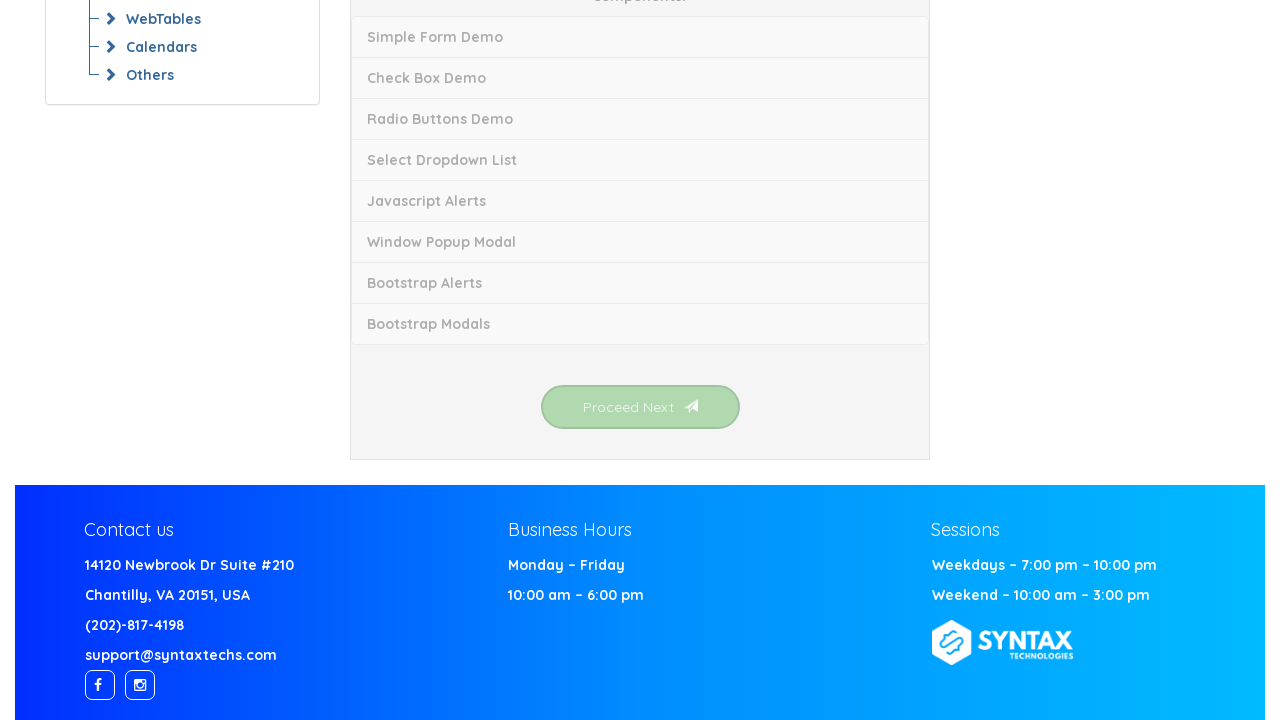

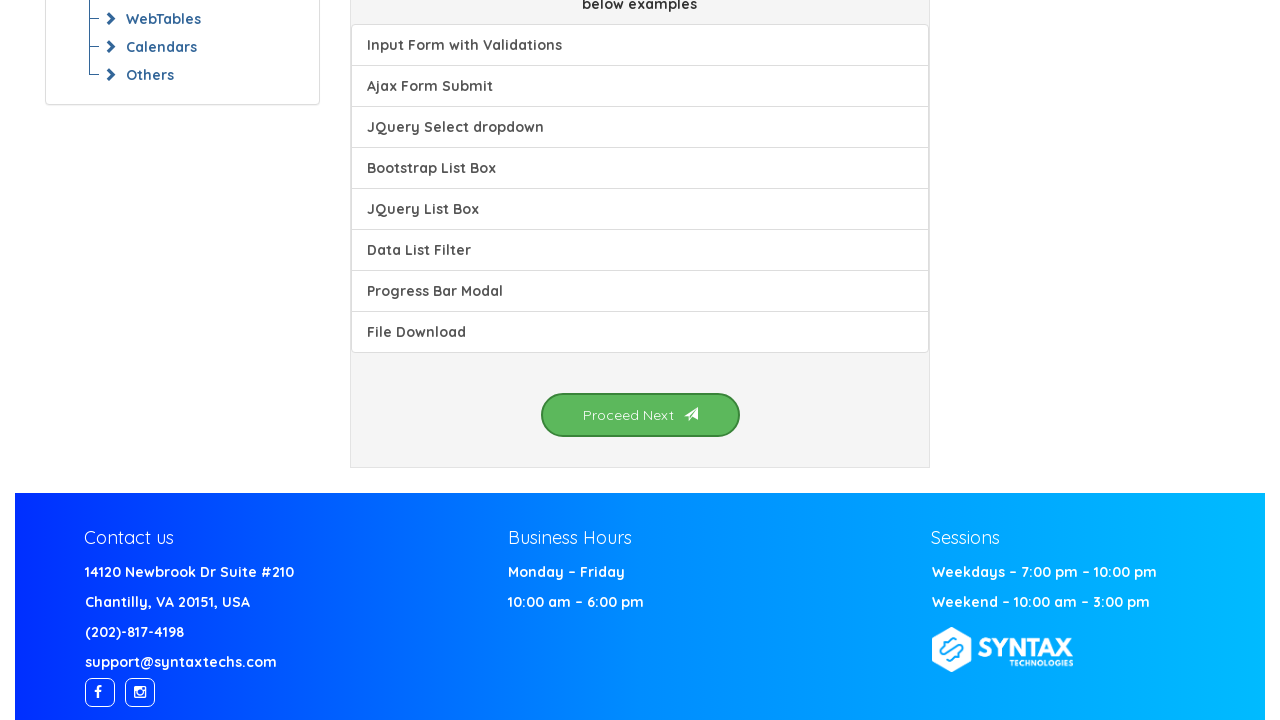